Tests addition operation with zero as second operand

Starting URL: https://testsheepnz.github.io/BasicCalculator.html

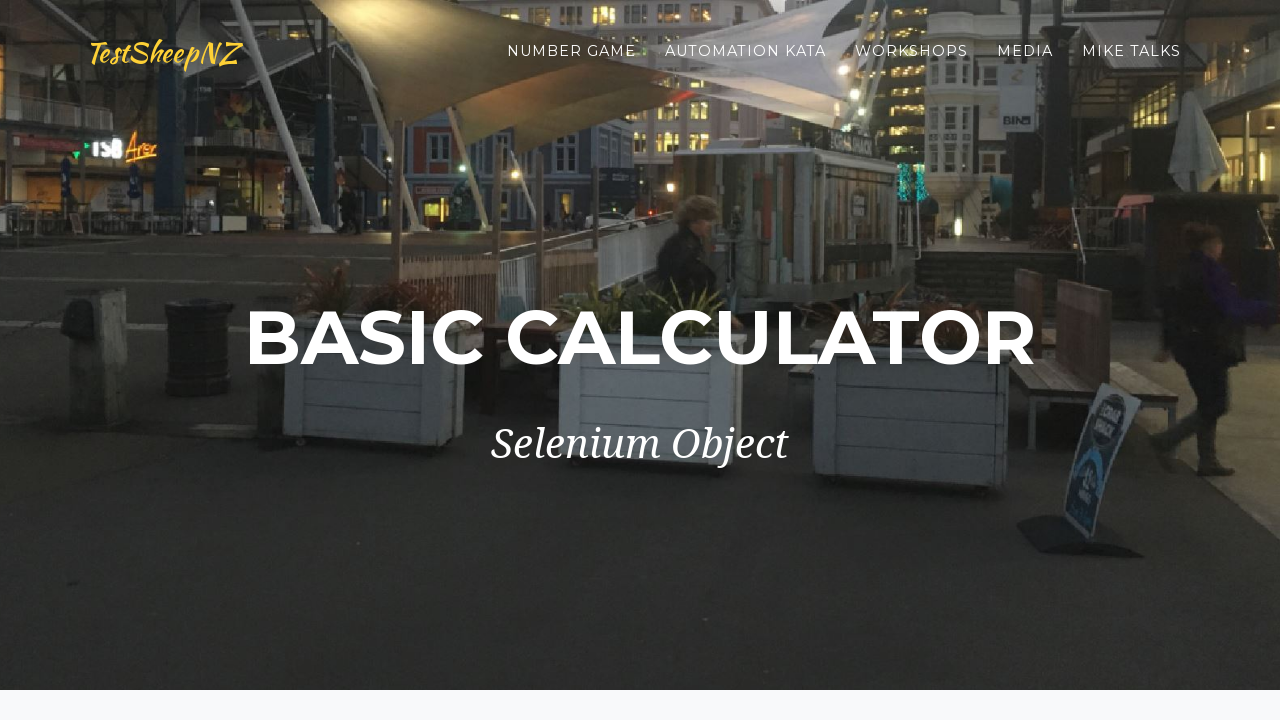

Entered first number '6' in number1Field on #number1Field
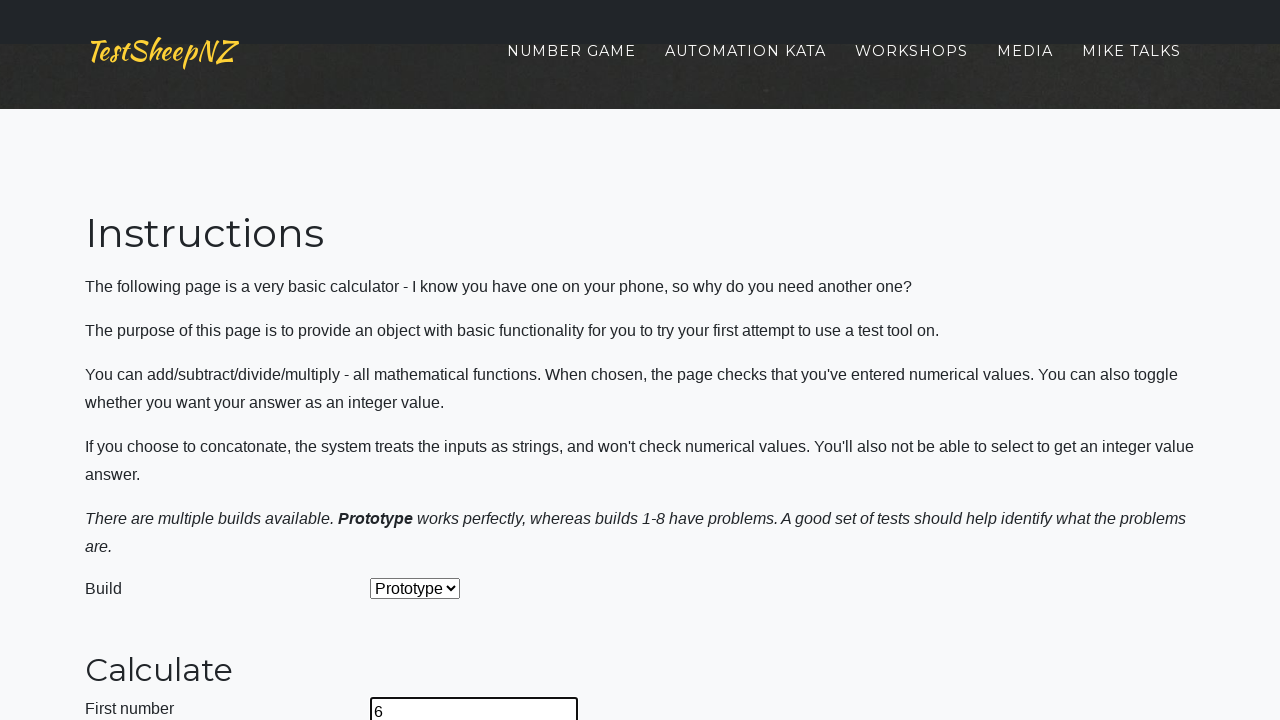

Entered second number '0' in number2Field on #number2Field
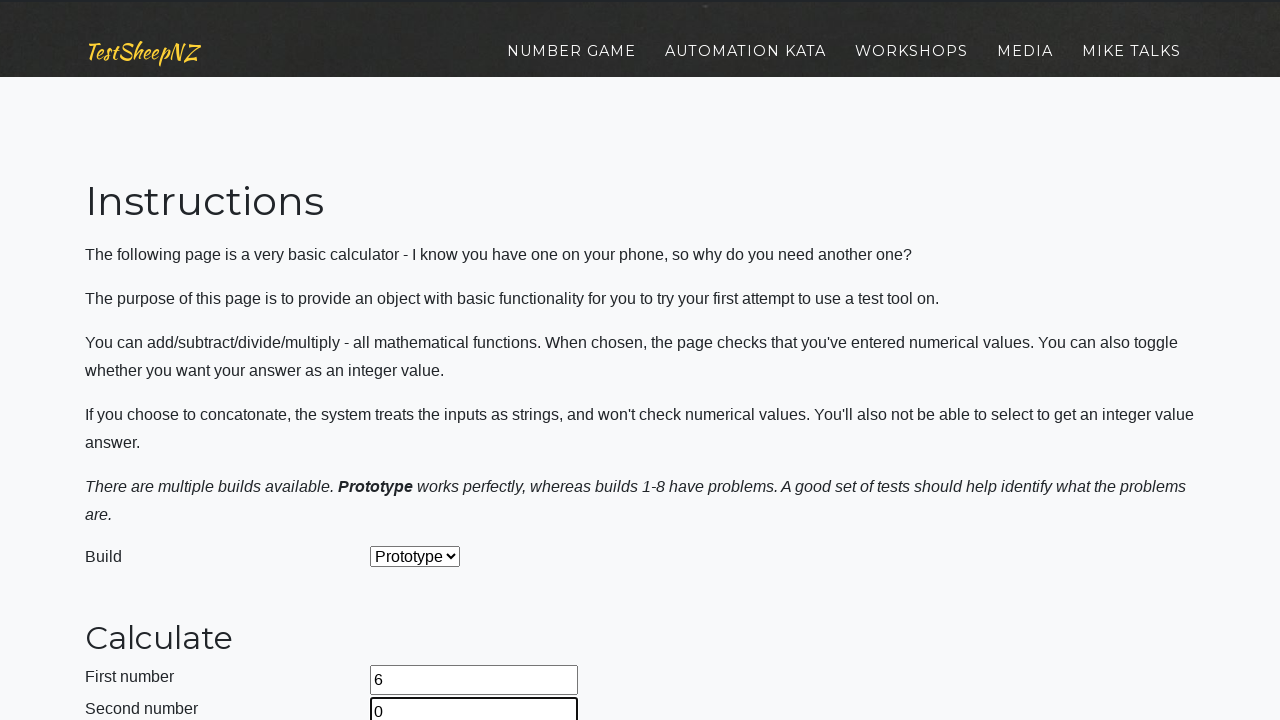

Clicked calculate button at (422, 361) on #calculateButton
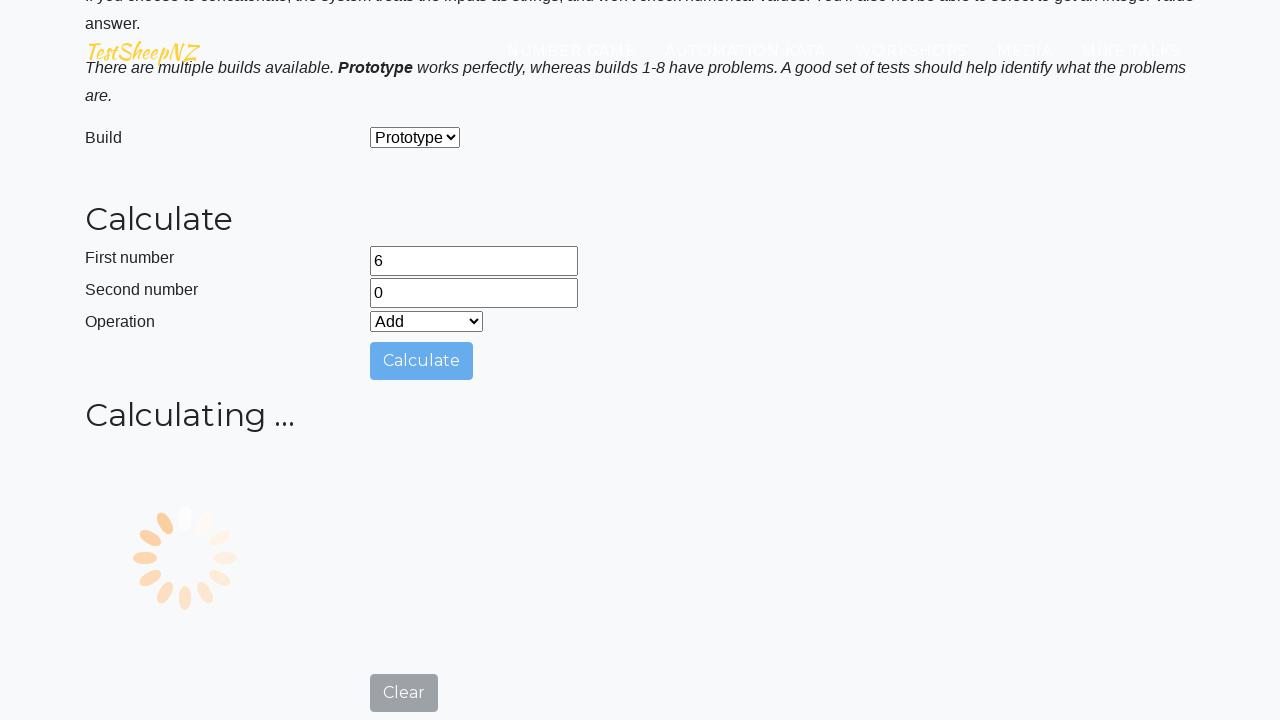

Result field loaded after calculation
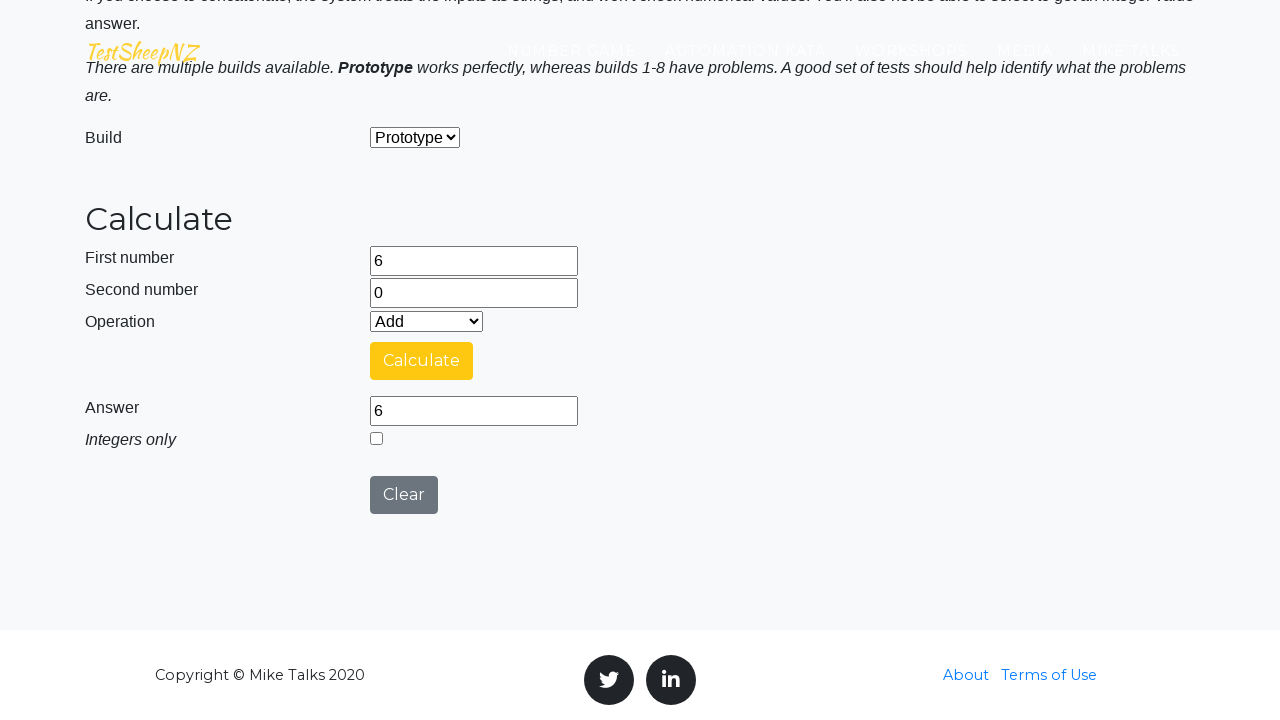

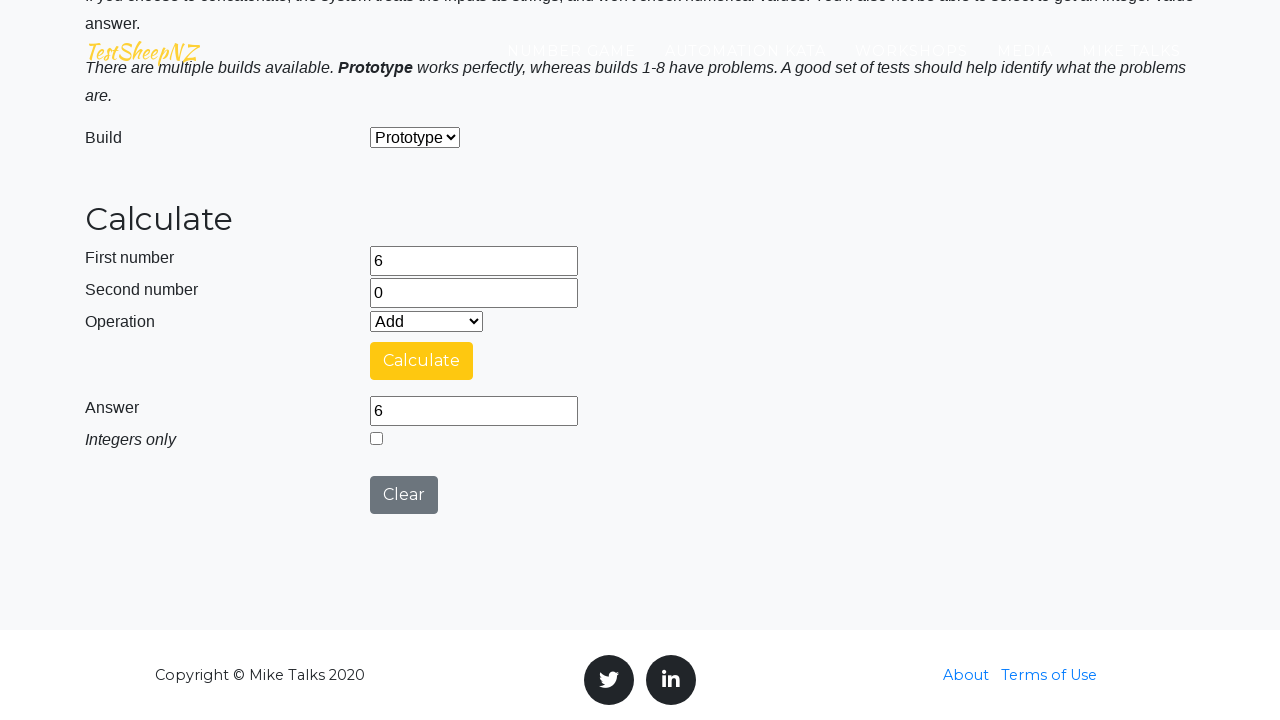